Tests JavaScript alert handling by clicking a button that triggers an alert and then accepting it

Starting URL: https://the-internet.herokuapp.com/javascript_alerts

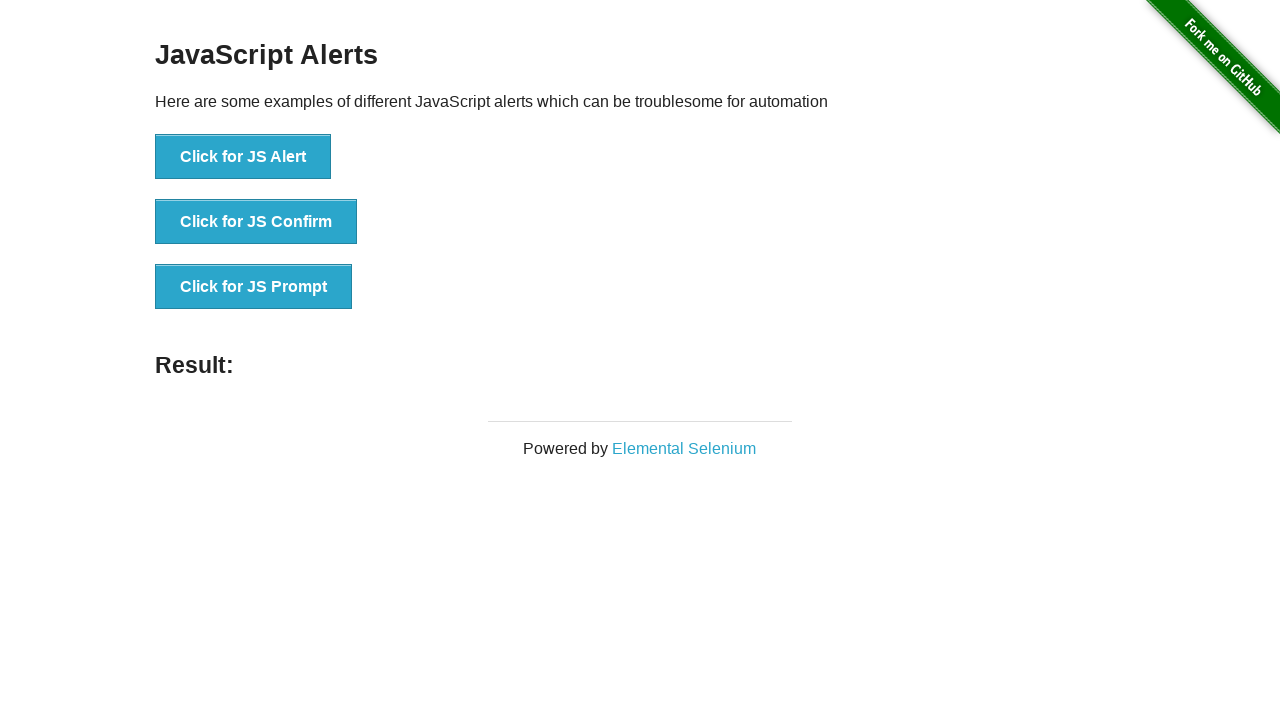

Clicked button to trigger JavaScript alert at (243, 157) on xpath=//button[normalize-space()='Click for JS Alert']
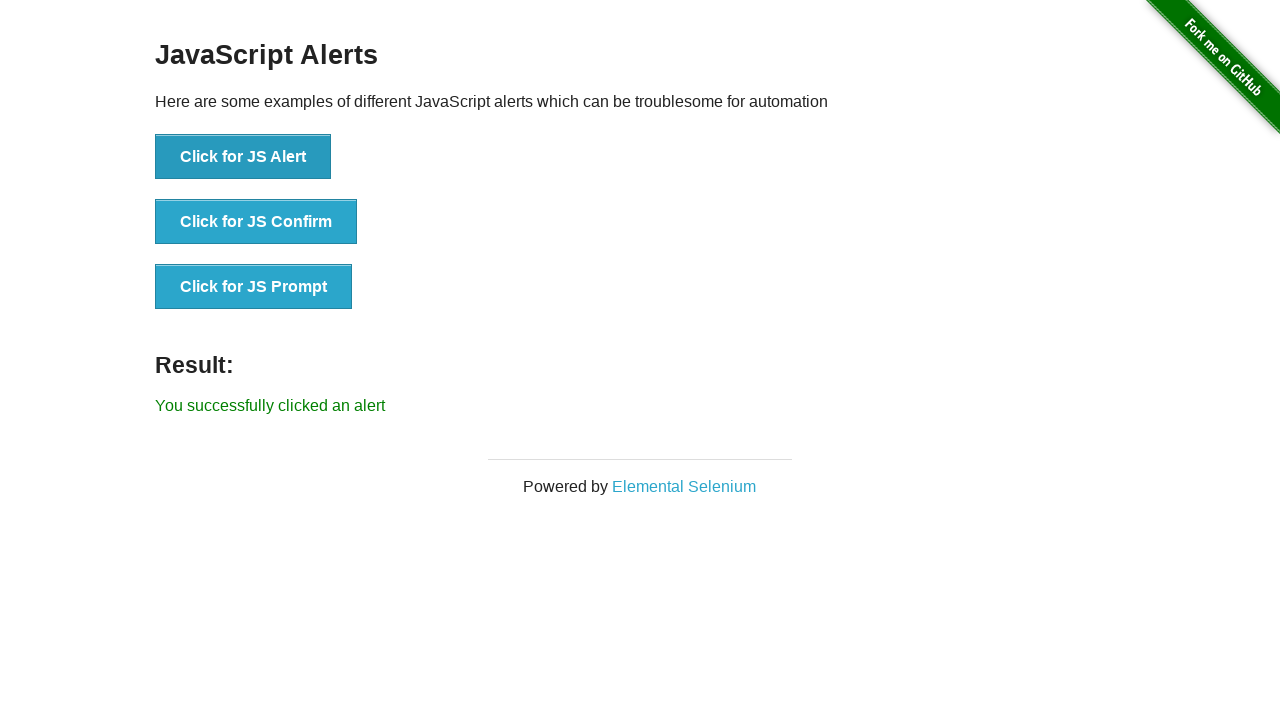

Set up dialog handler to accept alerts
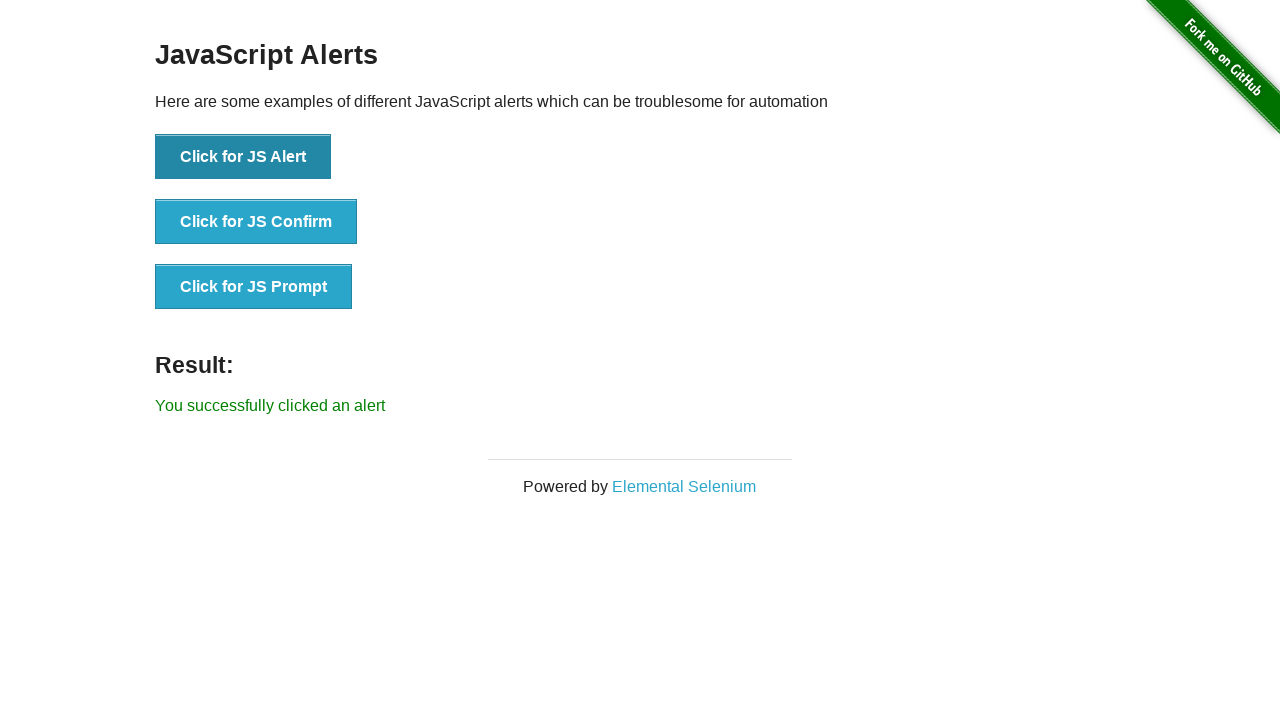

Clicked button again to trigger alert and accept it with dialog handler at (243, 157) on xpath=//button[normalize-space()='Click for JS Alert']
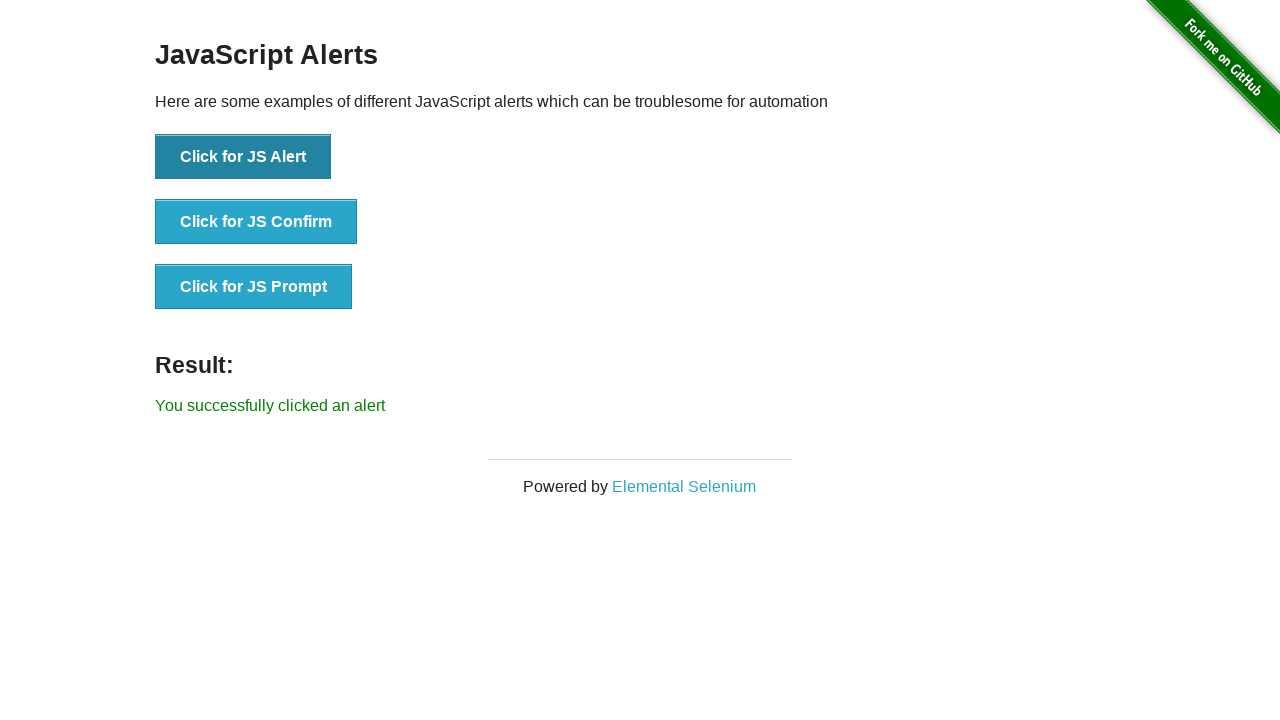

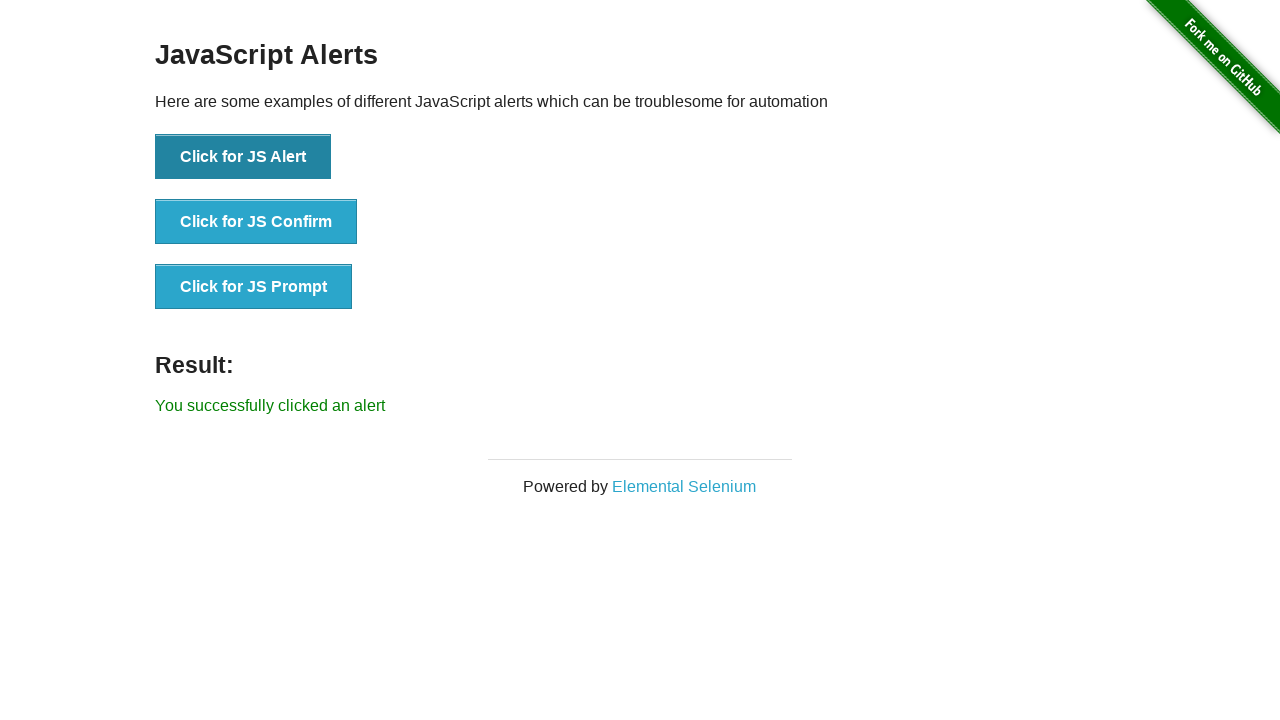